Tests filtering to display active items, completed items, and all items using the filter links

Starting URL: https://demo.playwright.dev/todomvc

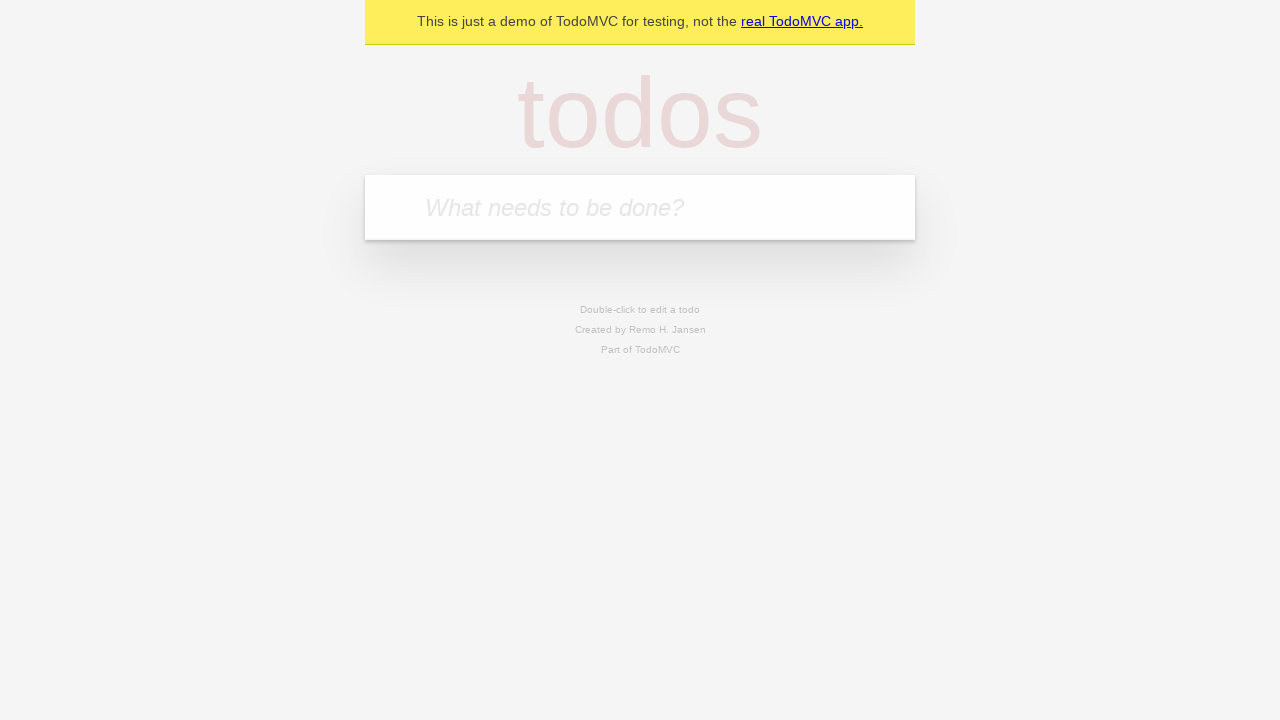

Filled todo input with 'buy some cheese' on internal:attr=[placeholder="What needs to be done?"i]
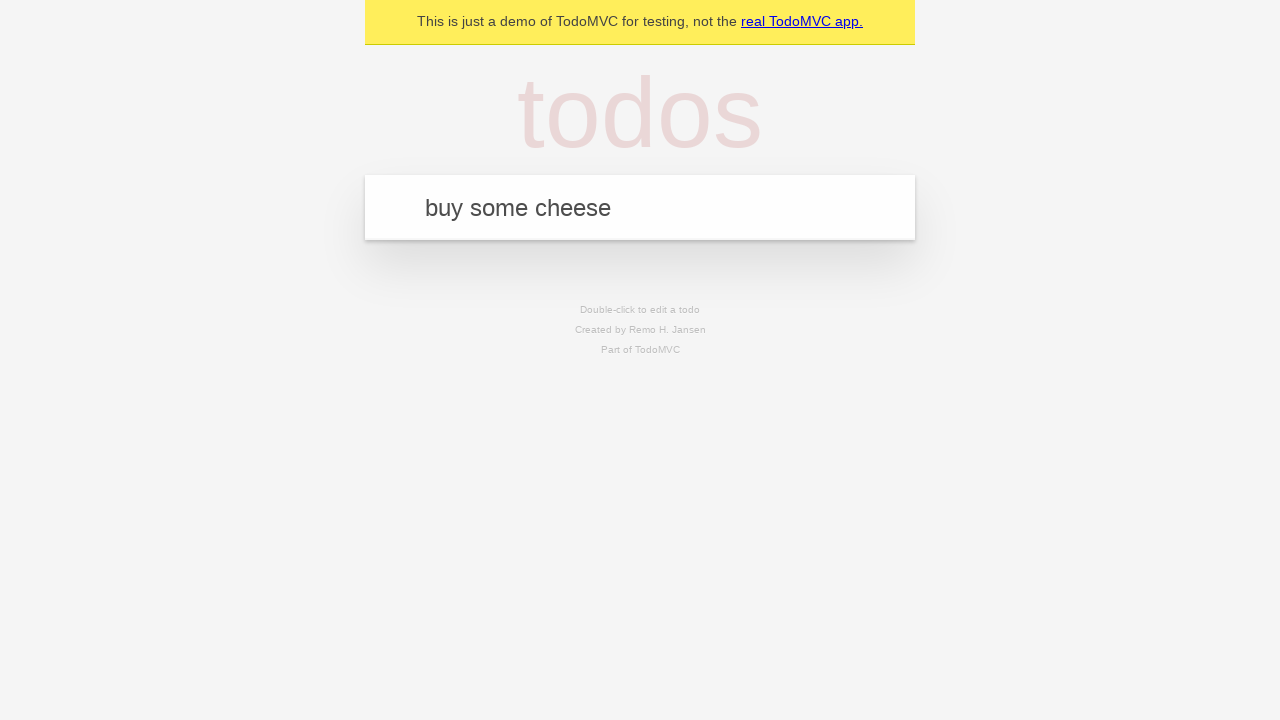

Pressed Enter to create todo 'buy some cheese' on internal:attr=[placeholder="What needs to be done?"i]
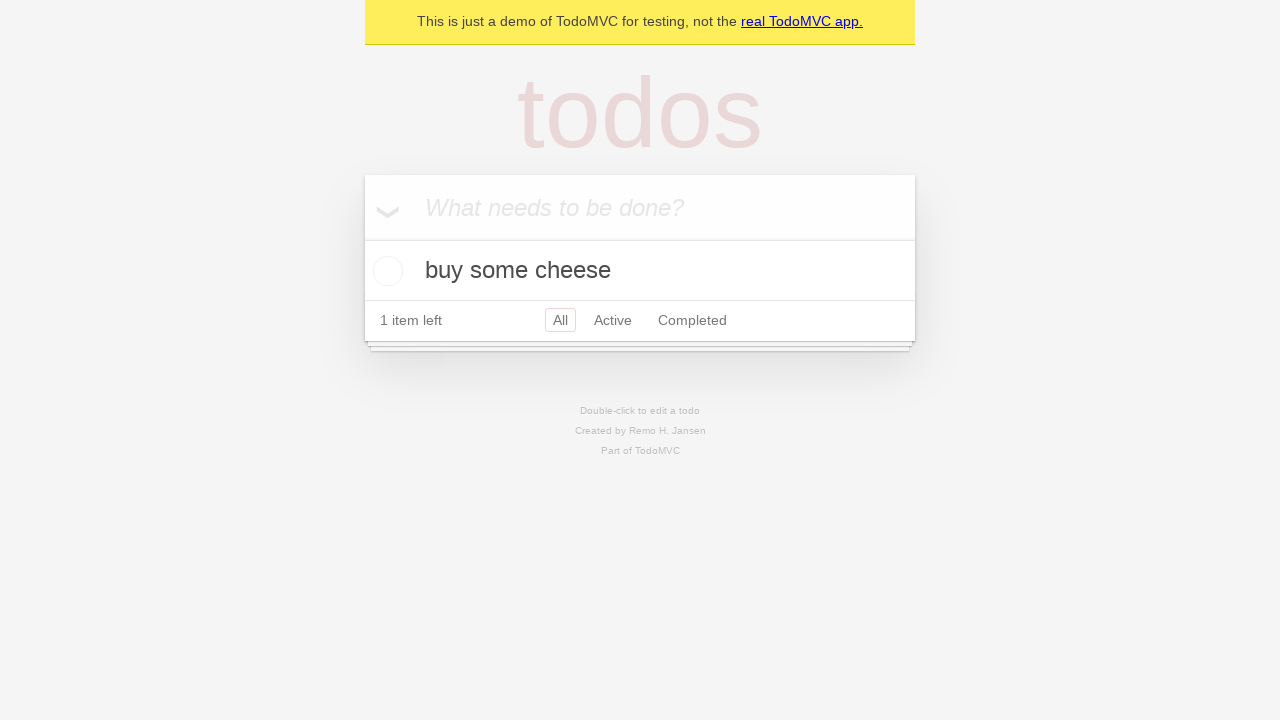

Filled todo input with 'feed the cat' on internal:attr=[placeholder="What needs to be done?"i]
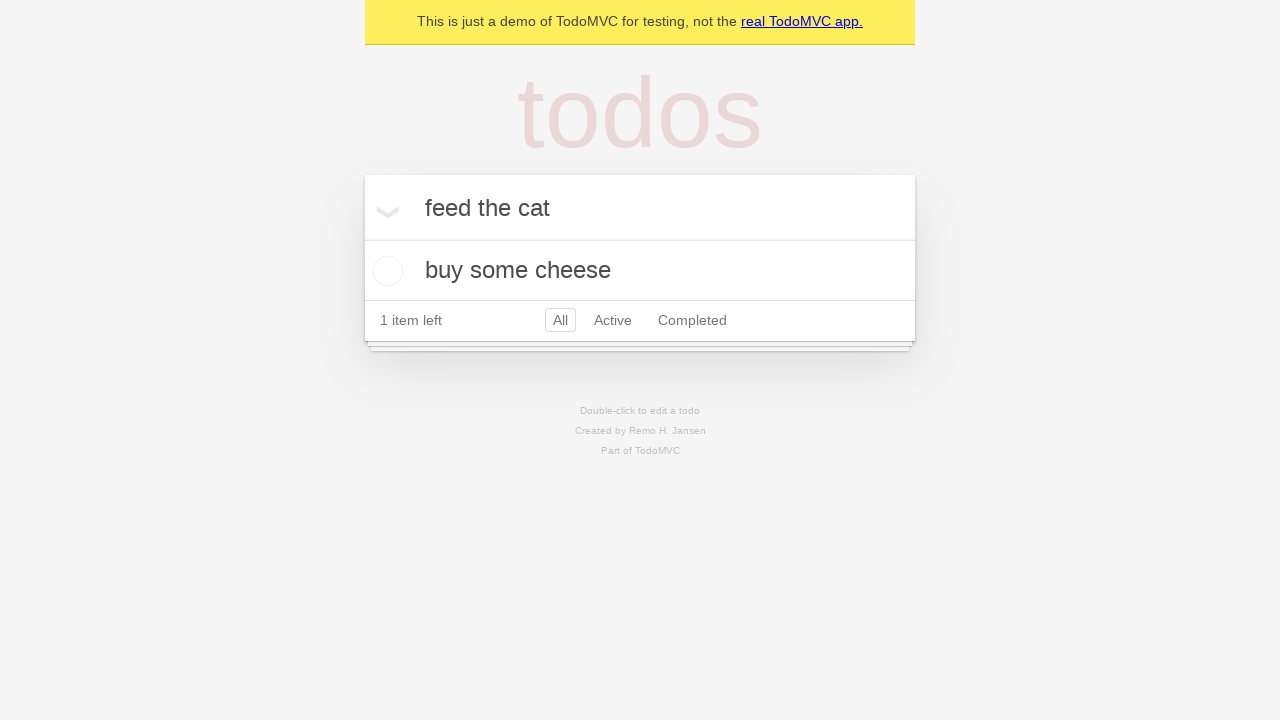

Pressed Enter to create todo 'feed the cat' on internal:attr=[placeholder="What needs to be done?"i]
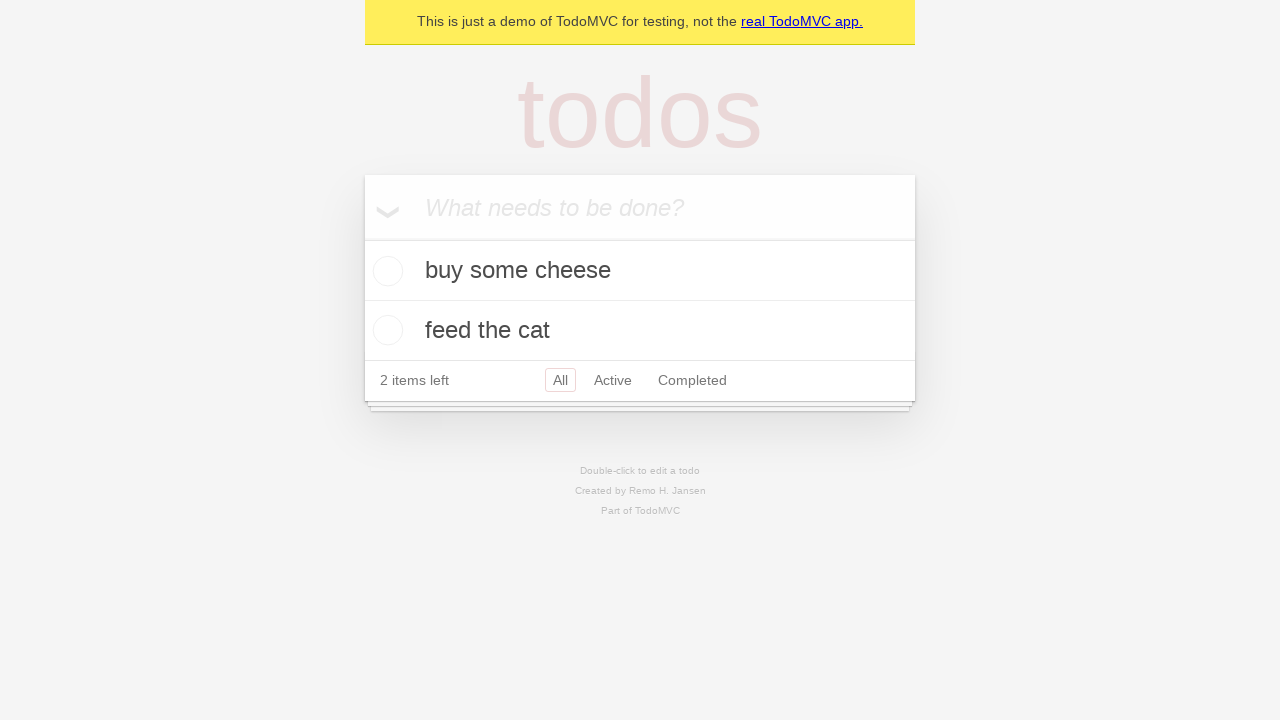

Filled todo input with 'book a doctors appointment' on internal:attr=[placeholder="What needs to be done?"i]
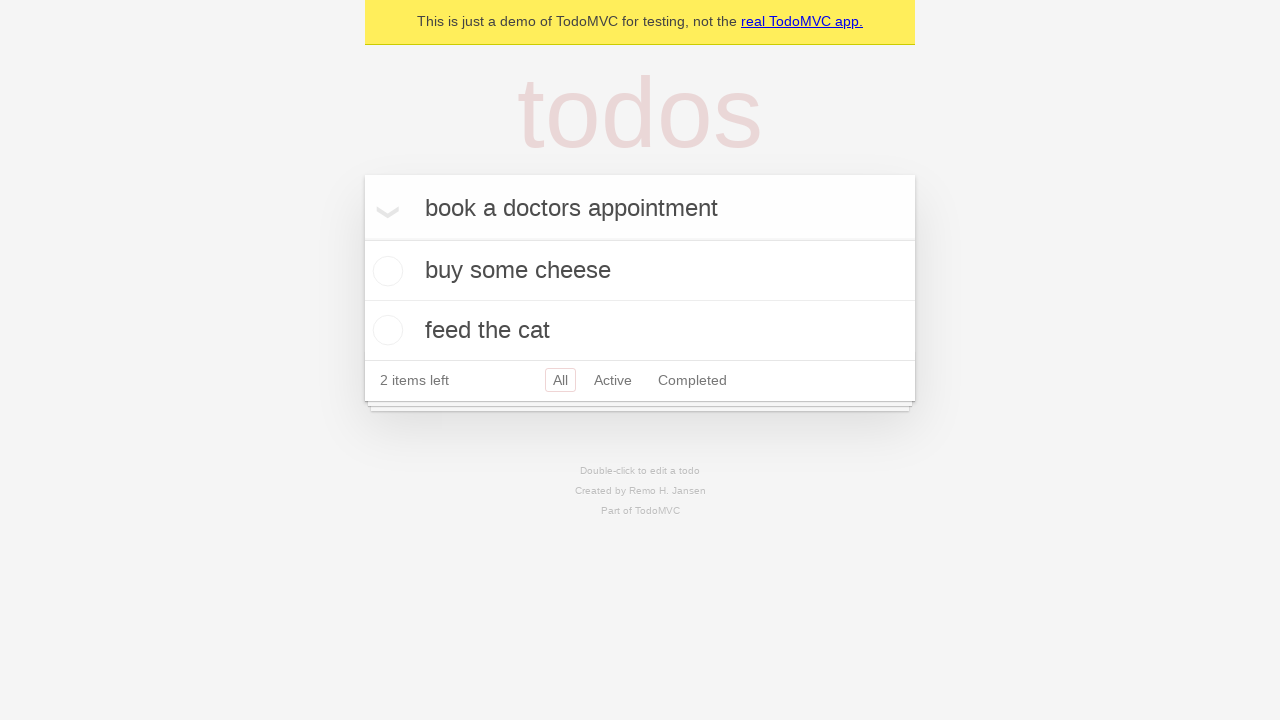

Pressed Enter to create todo 'book a doctors appointment' on internal:attr=[placeholder="What needs to be done?"i]
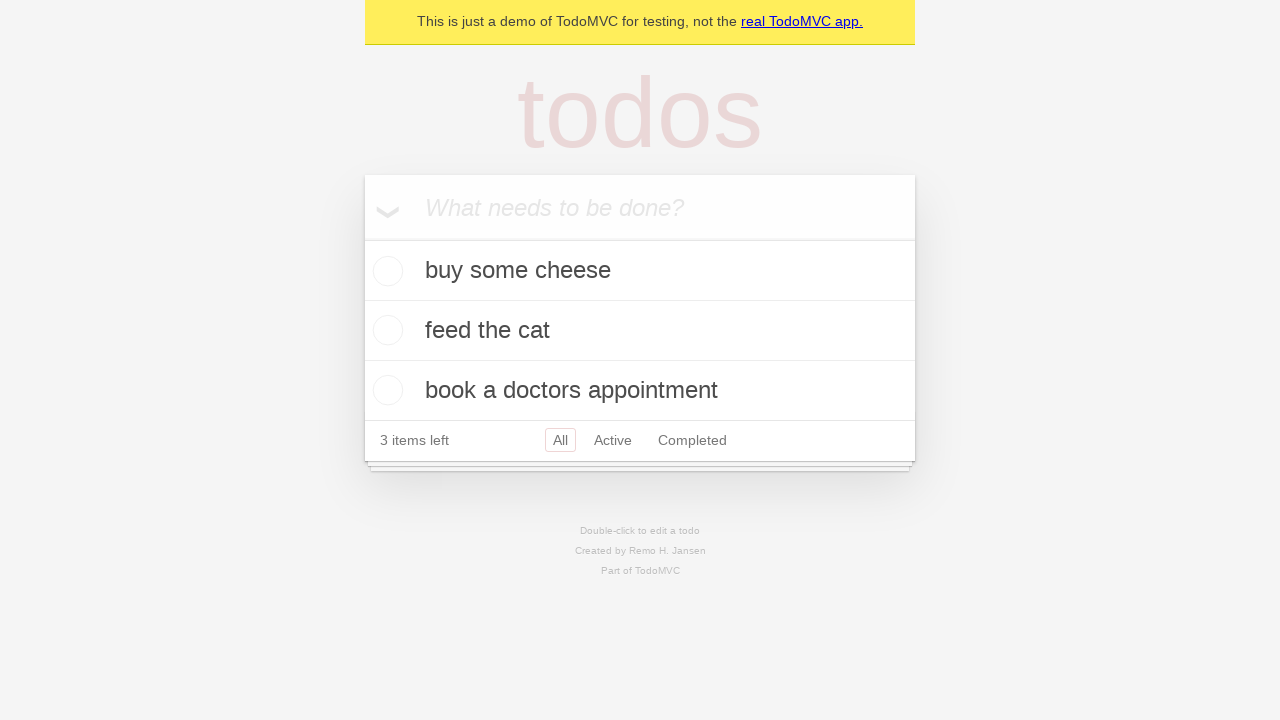

Checked the second todo item (feed the cat) at (385, 330) on internal:testid=[data-testid="todo-item"s] >> nth=1 >> internal:role=checkbox
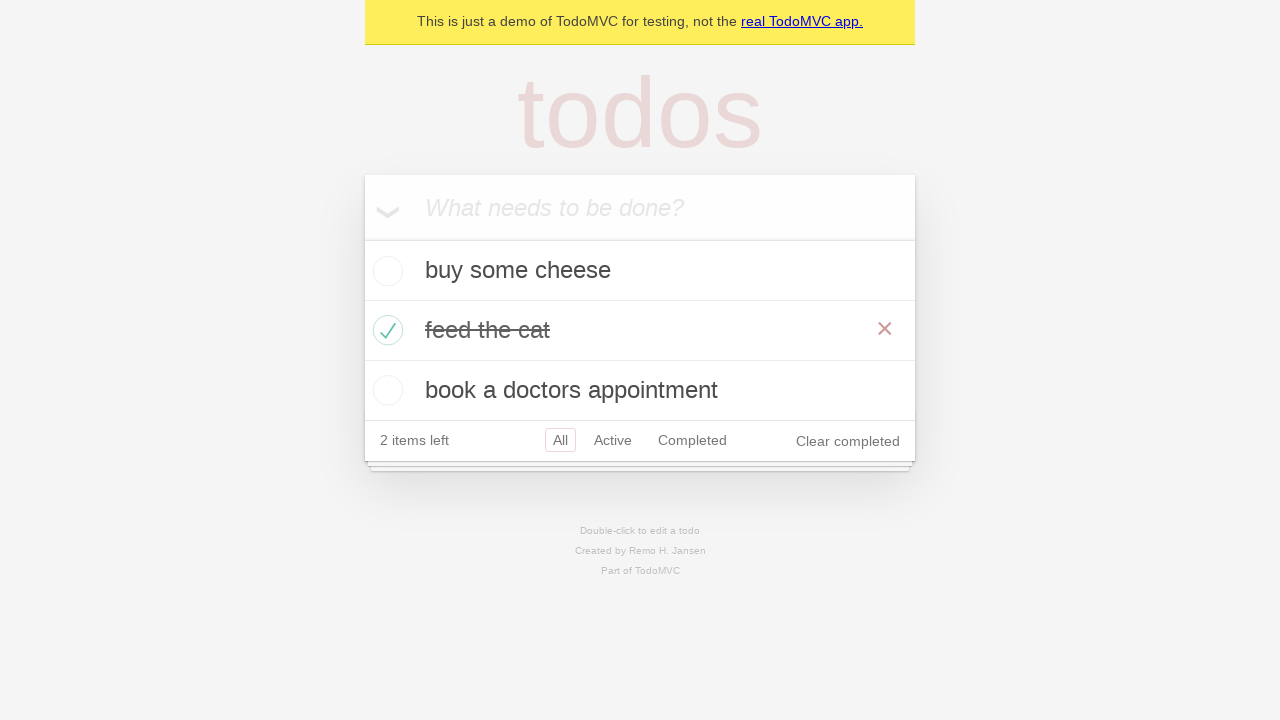

Clicked Active filter link at (613, 440) on internal:role=link[name="Active"i]
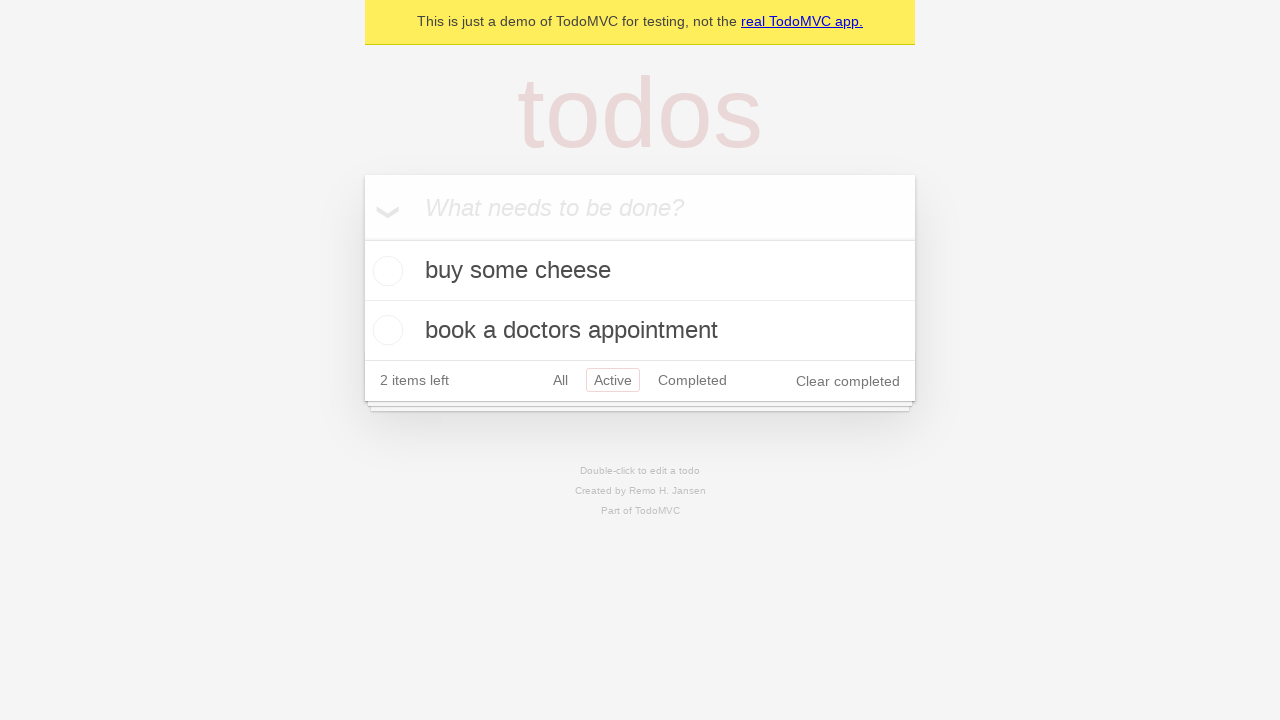

Filtered todo list loaded showing only active items
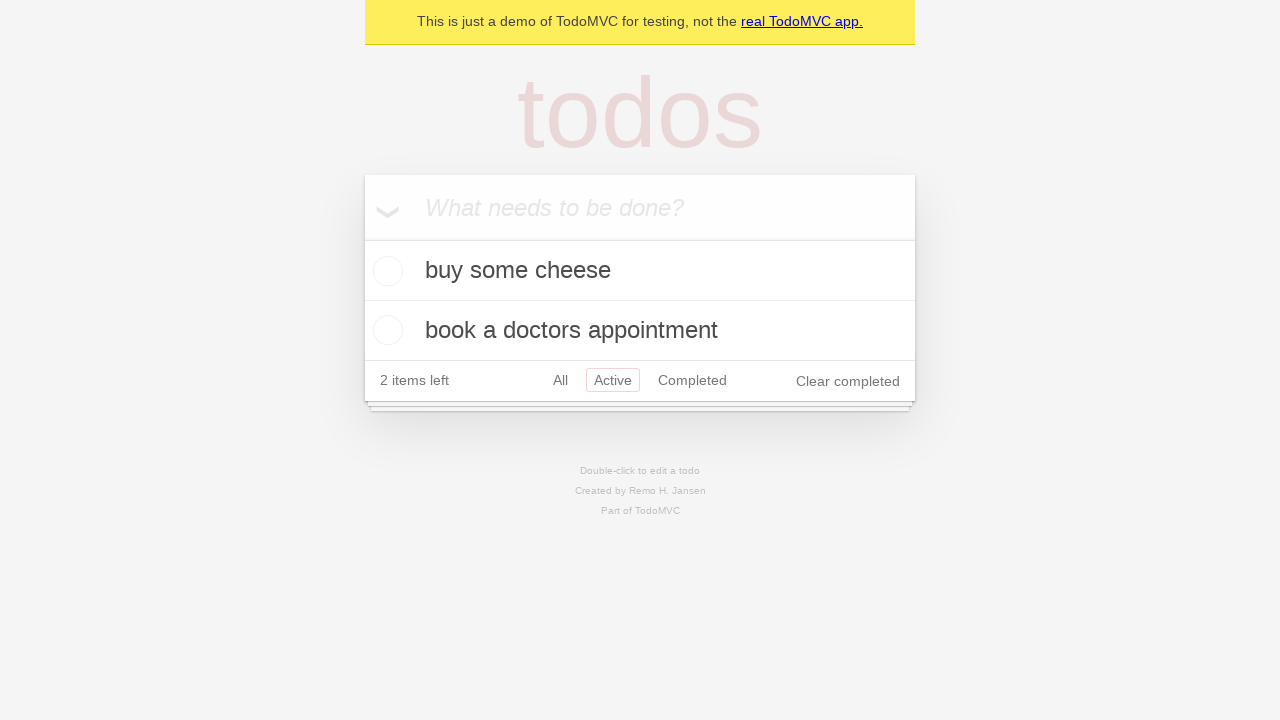

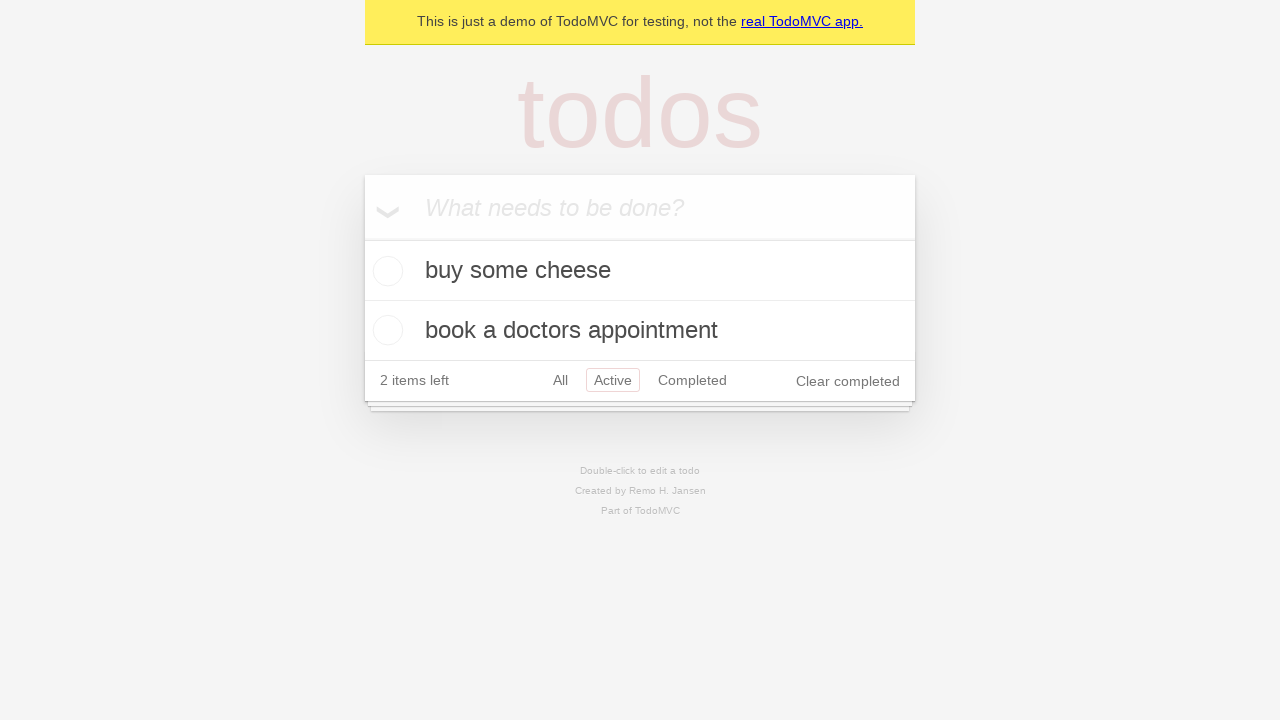